Navigates to HackerRank homepage, maximizes the browser window, and verifies the page loads by checking the title is present

Starting URL: https://www.hackerrank.com/

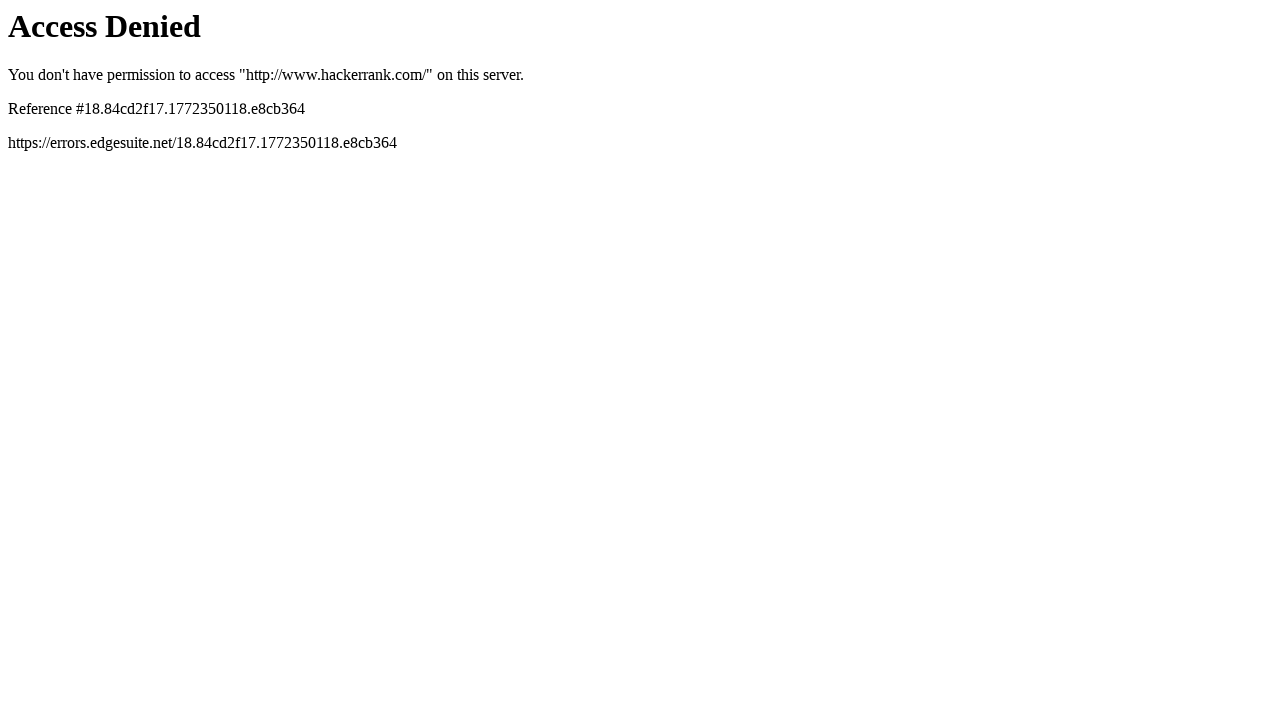

Set viewport size to 1920x1080
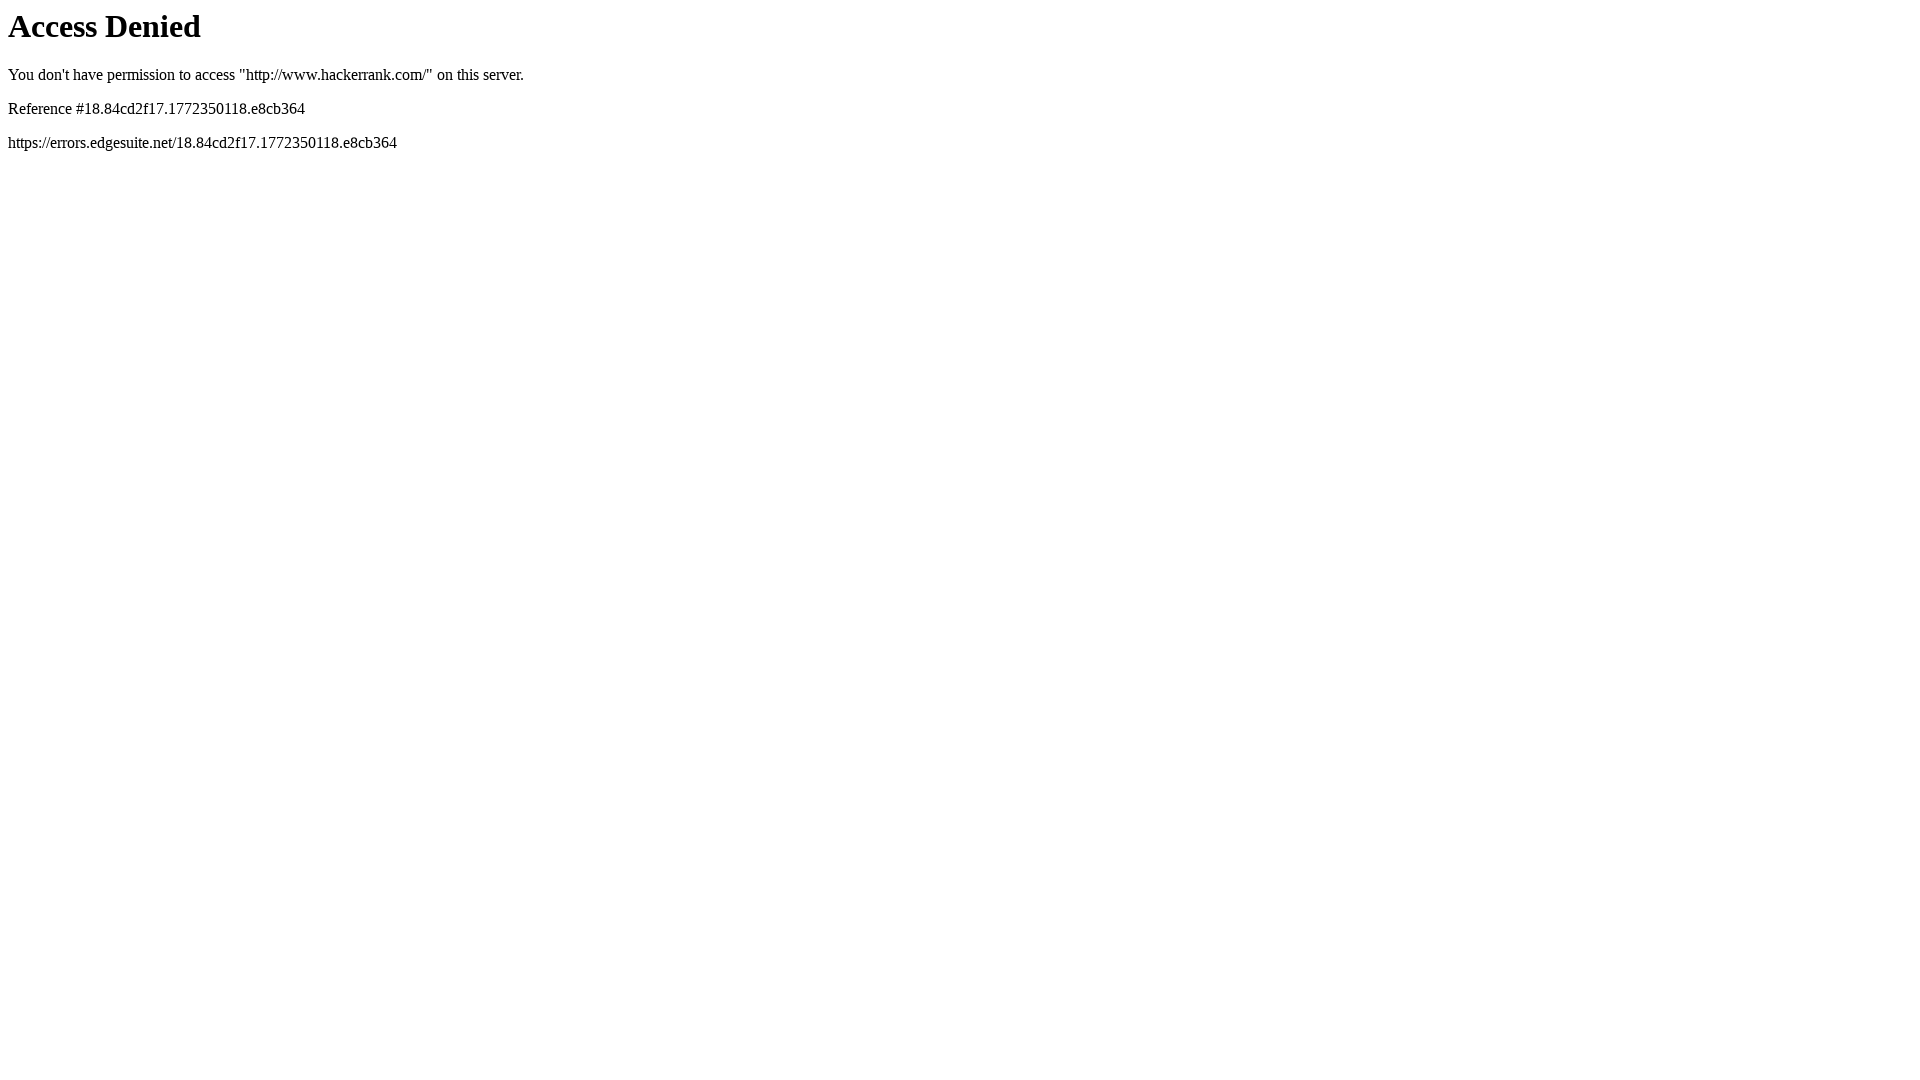

Page loaded with domcontentloaded state
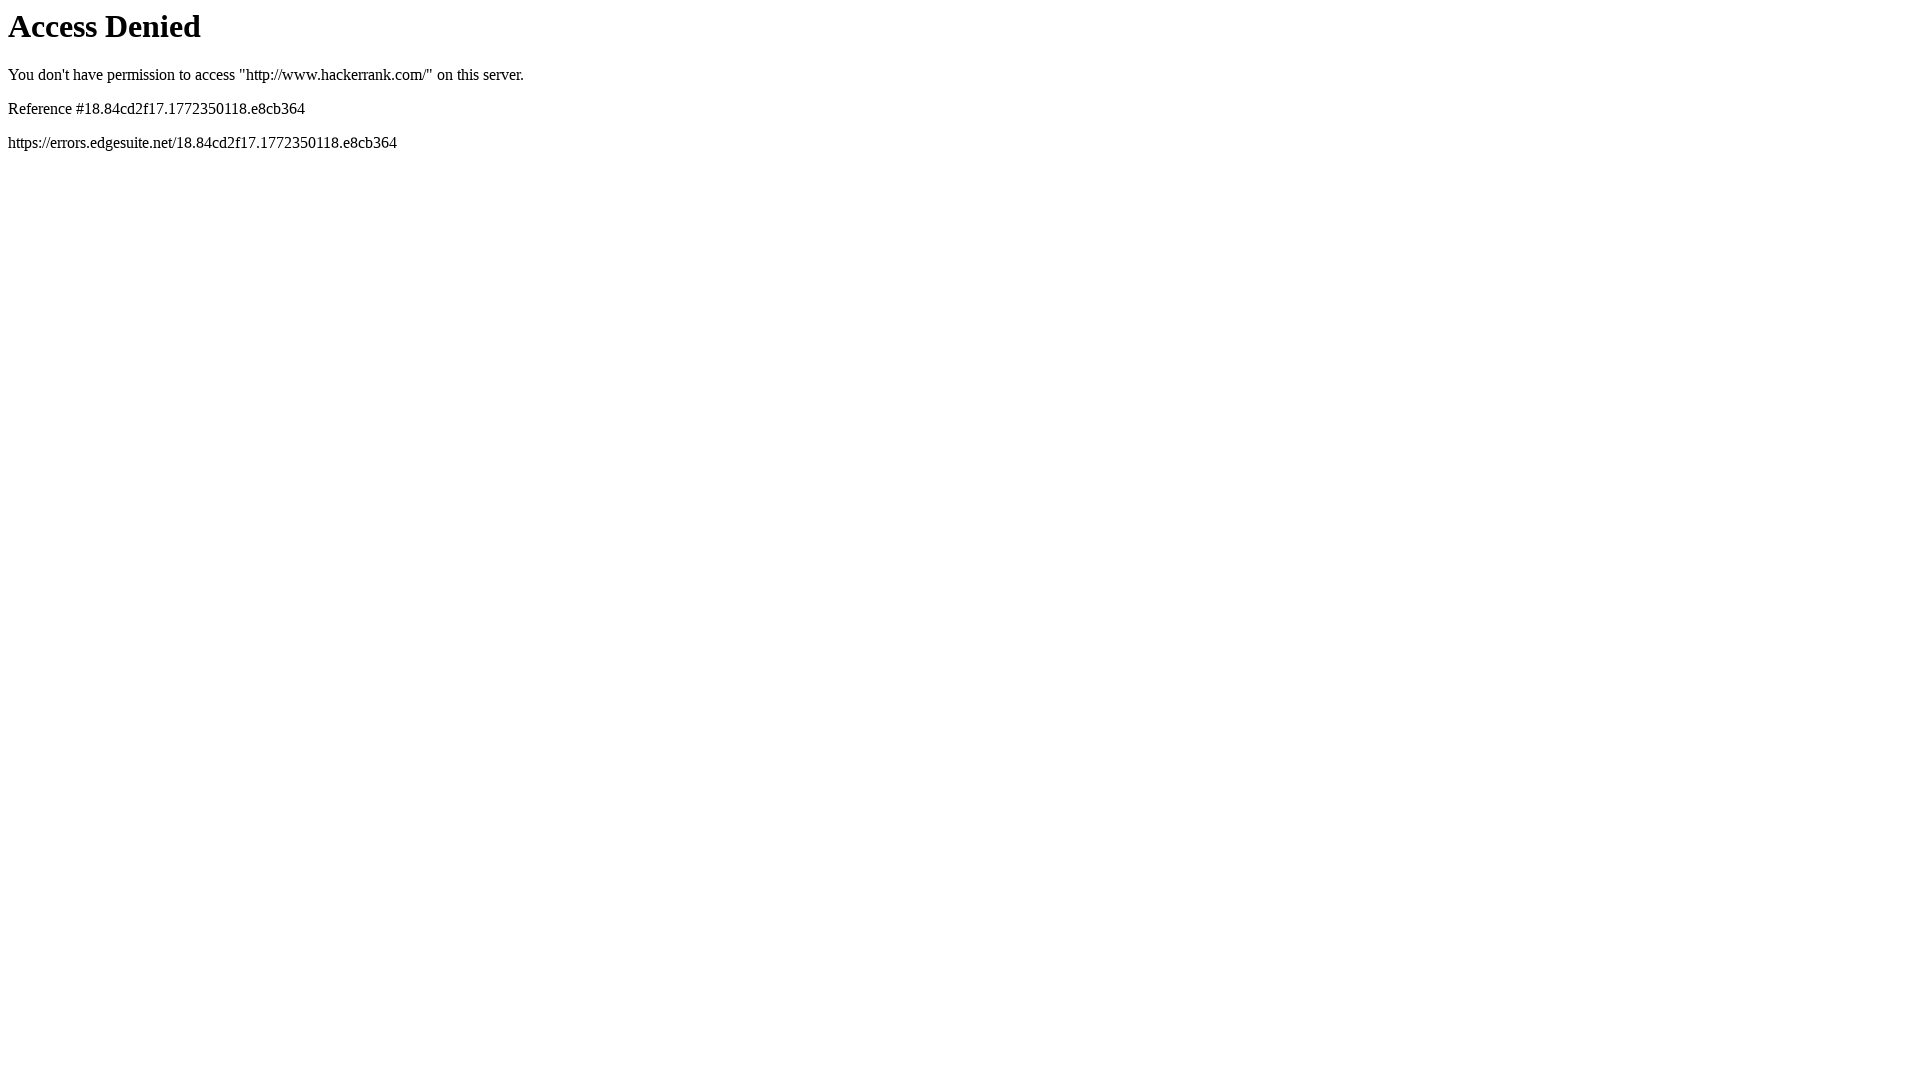

Retrieved page title: Access Denied
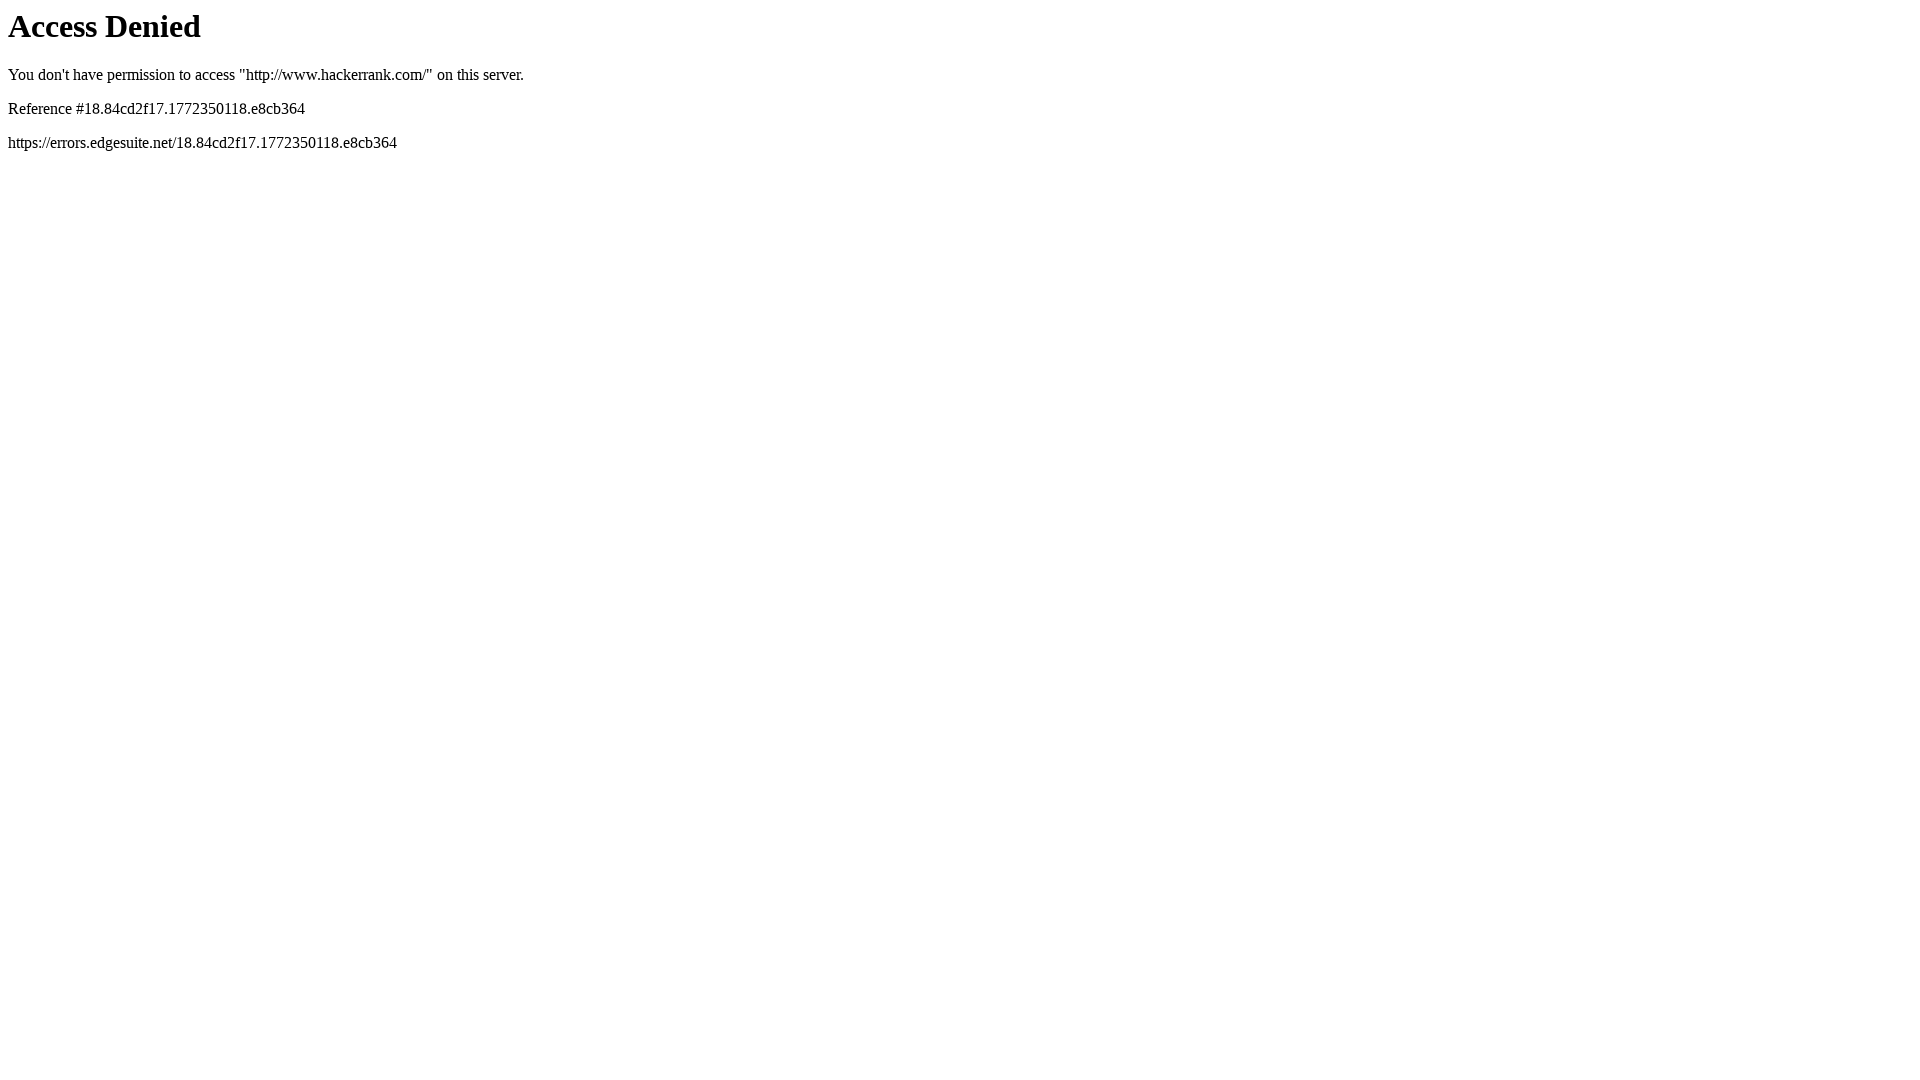

Retrieved current URL: https://www.hackerrank.com/
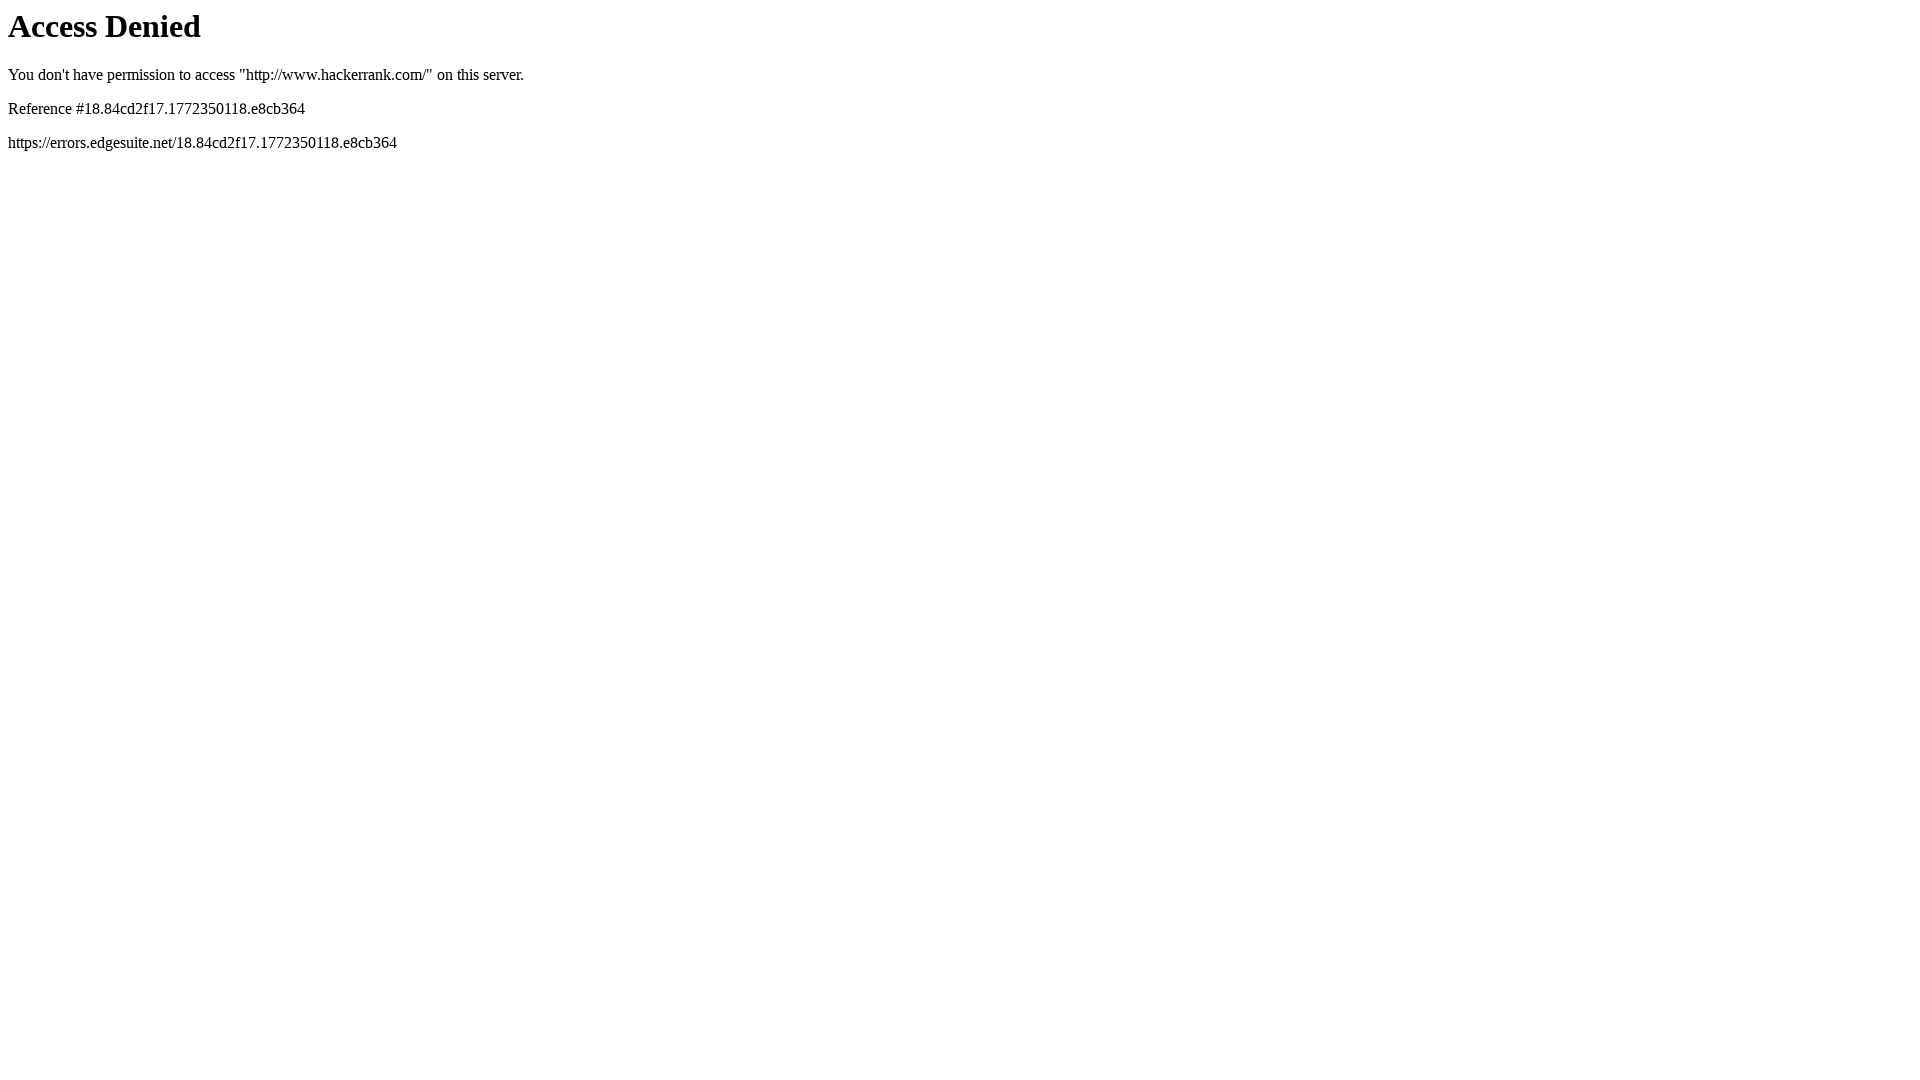

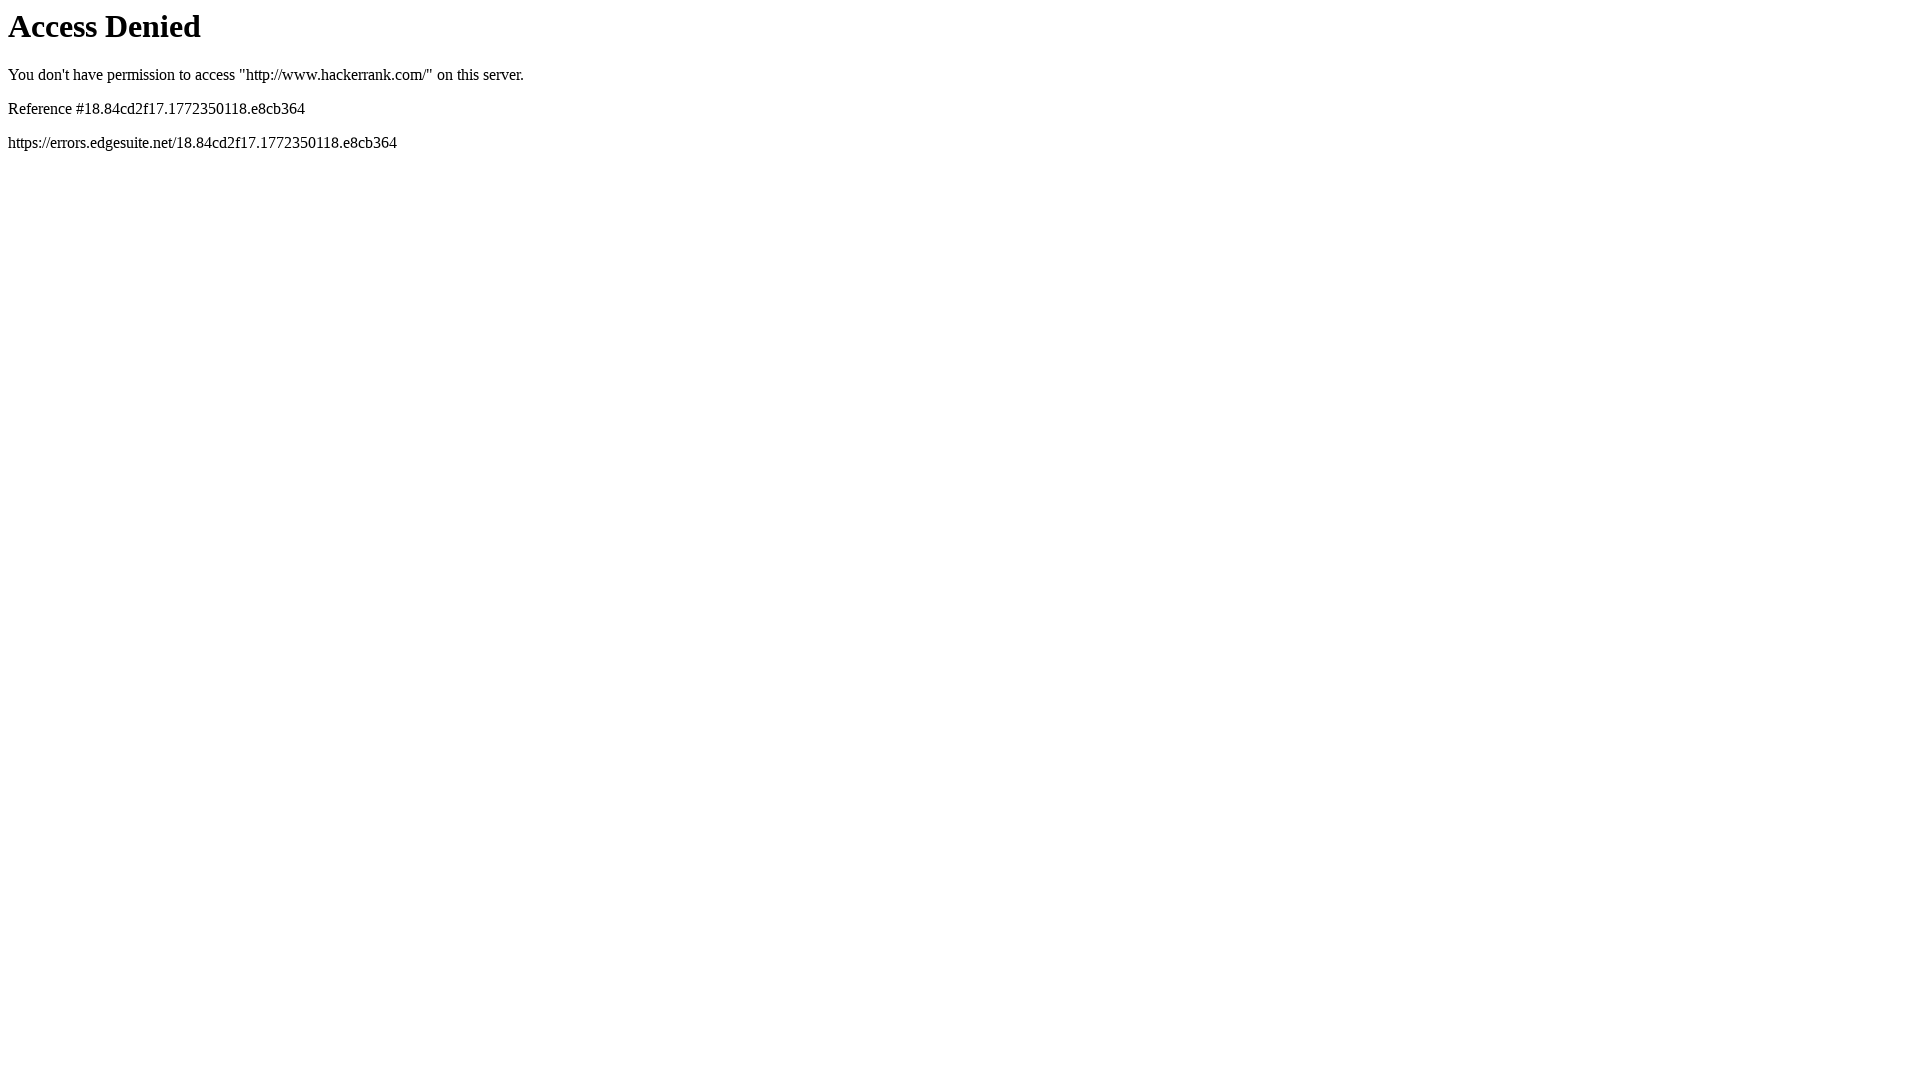